Tests clicking on login button and verifying dialog appears when submitting empty login form

Starting URL: https://www.demoblaze.com/index.html#

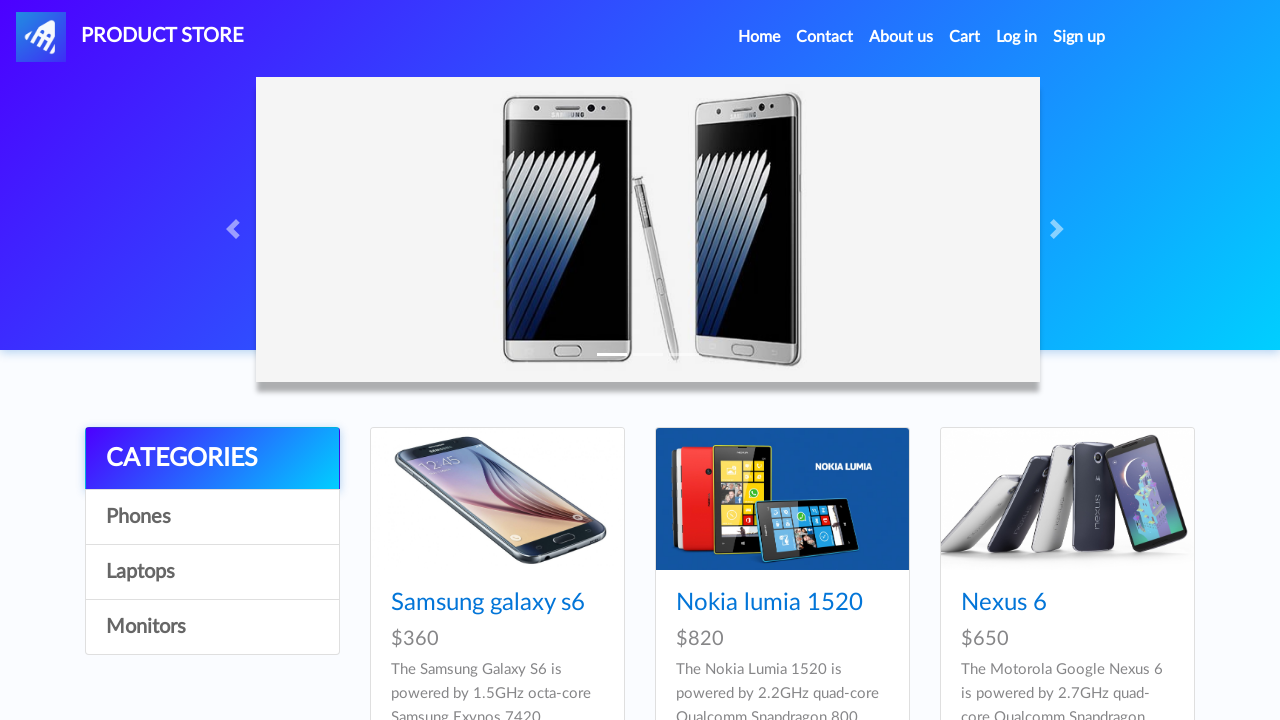

Clicked login link to open modal at (1017, 37) on #login2
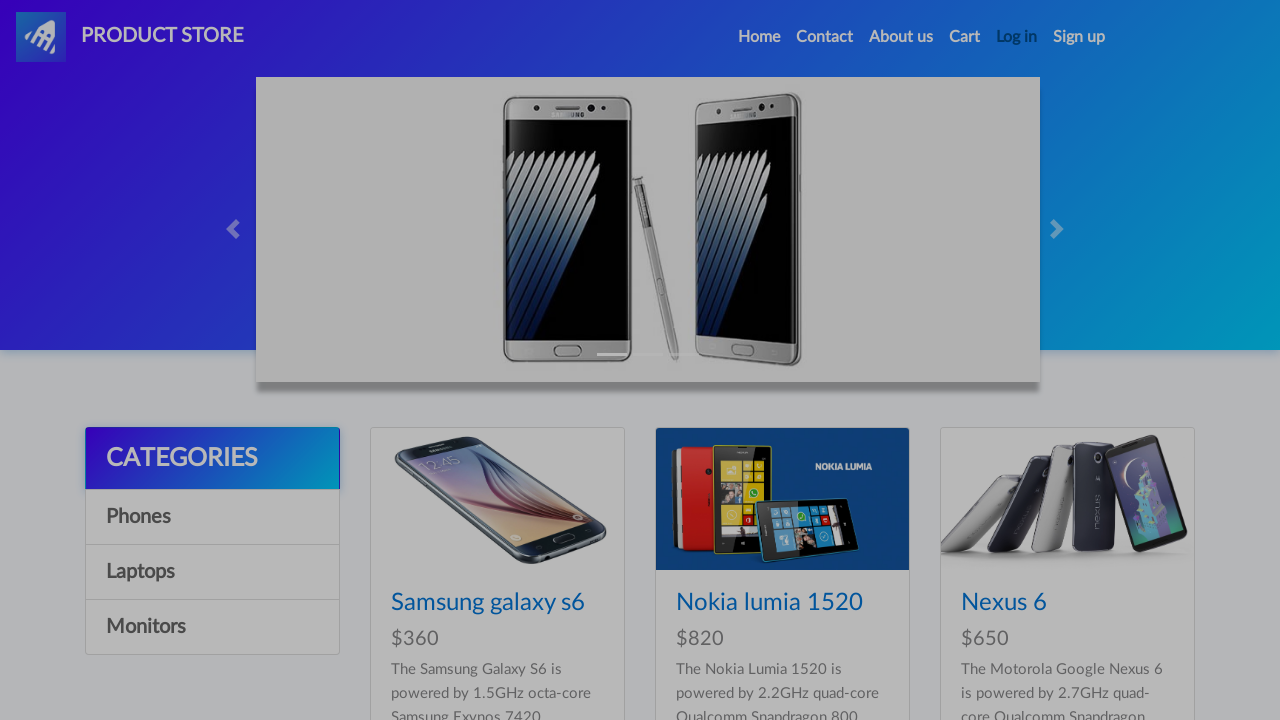

Login modal appeared with Log in button
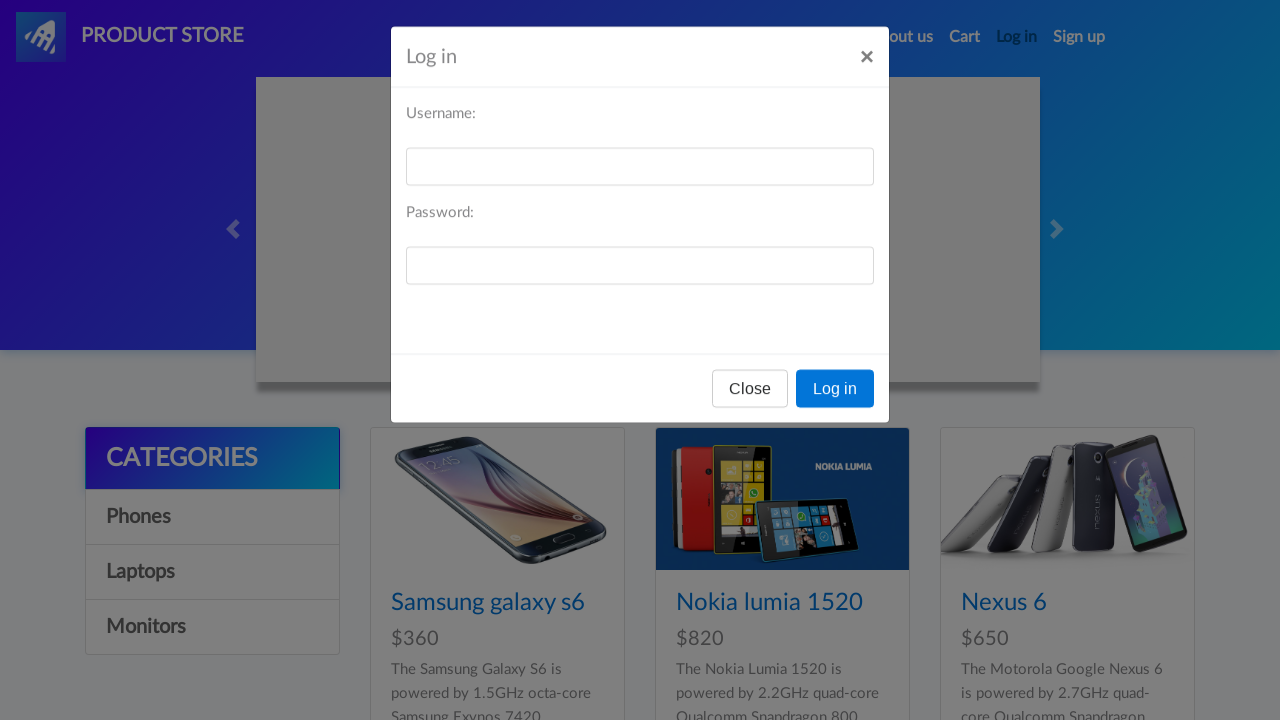

Set up dialog handler to accept alerts
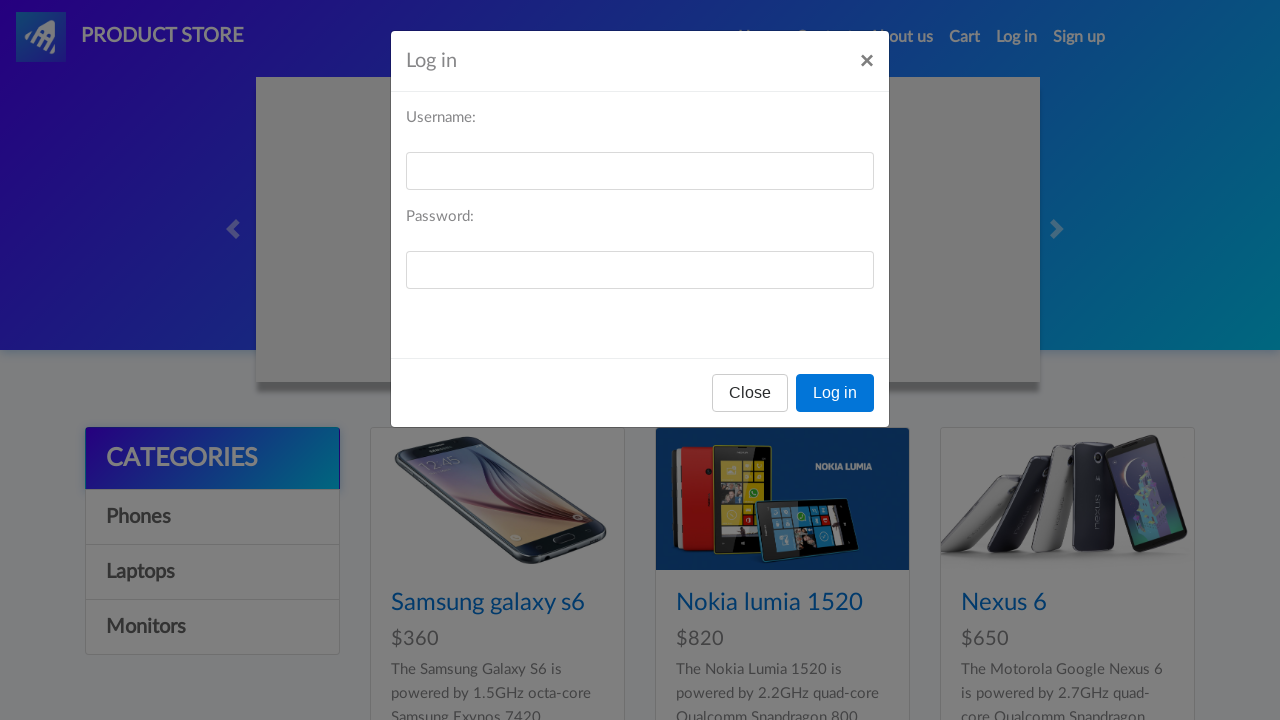

Clicked Log in button with empty form, dialog appeared at (835, 393) on button:has-text('Log in')
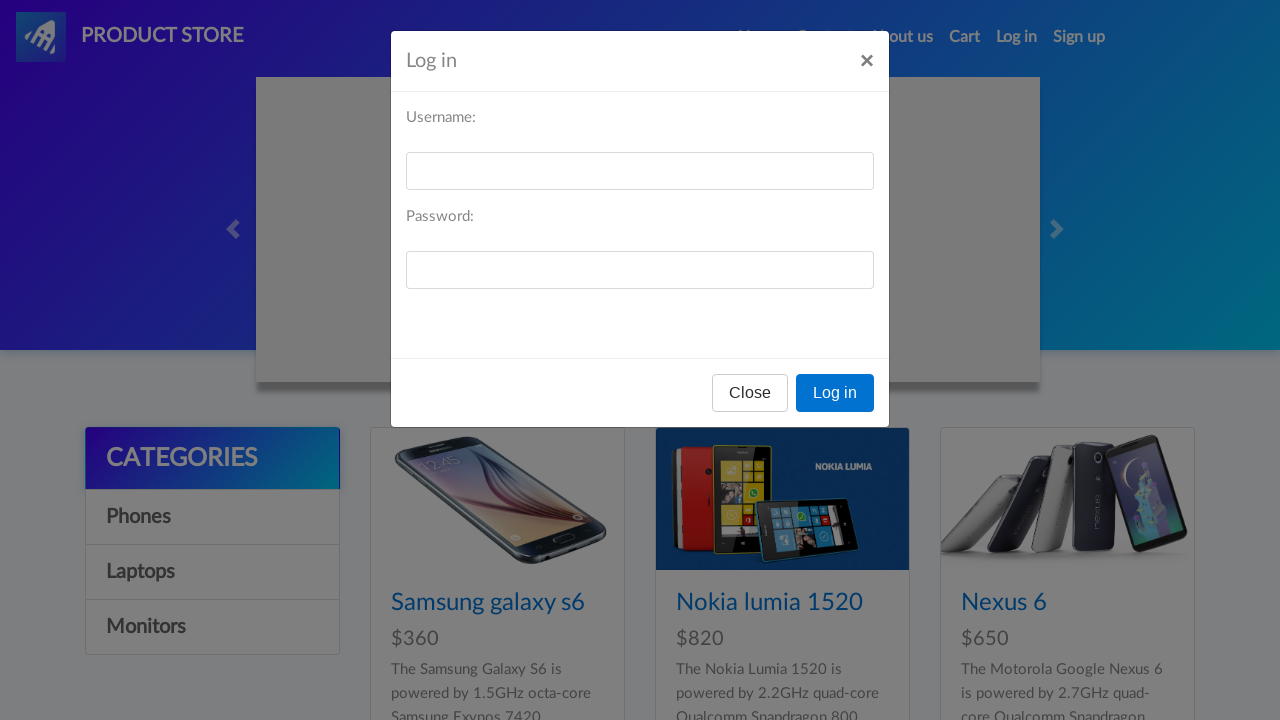

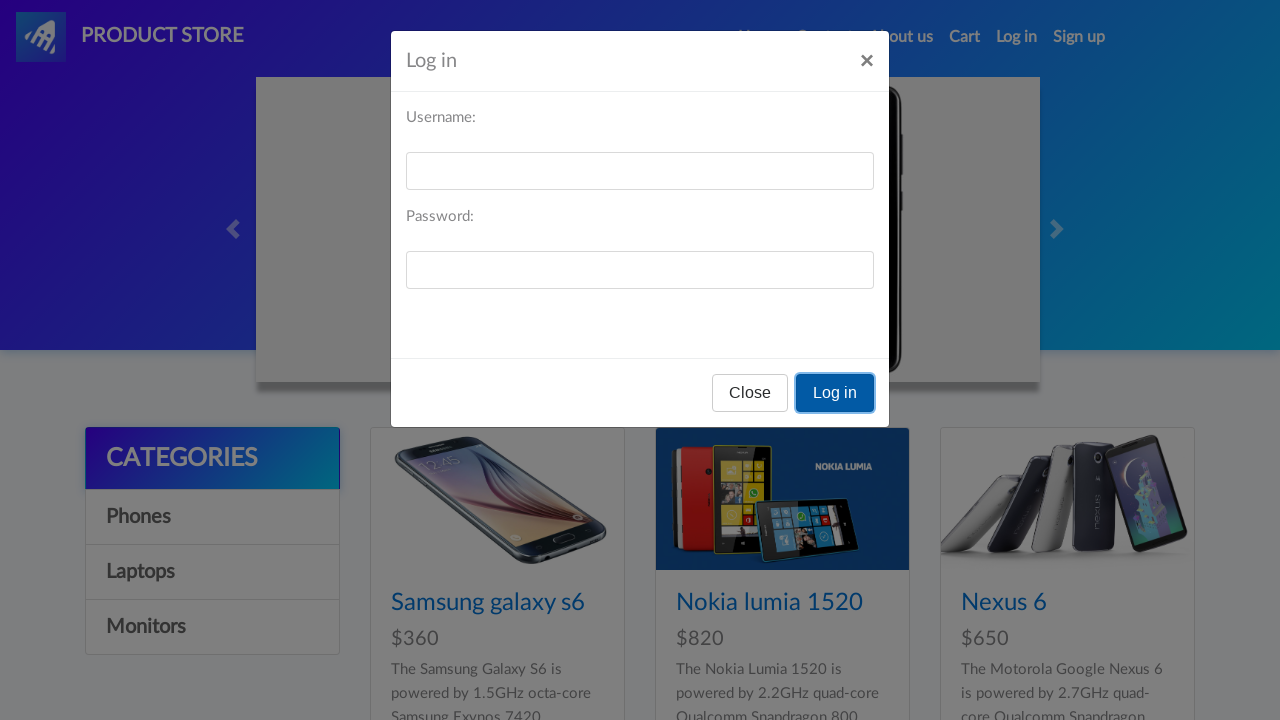